Navigates to the Execute Automation Employee App home page and verifies that the page title contains the expected text.

Starting URL: http://www.eaapp.somee.com

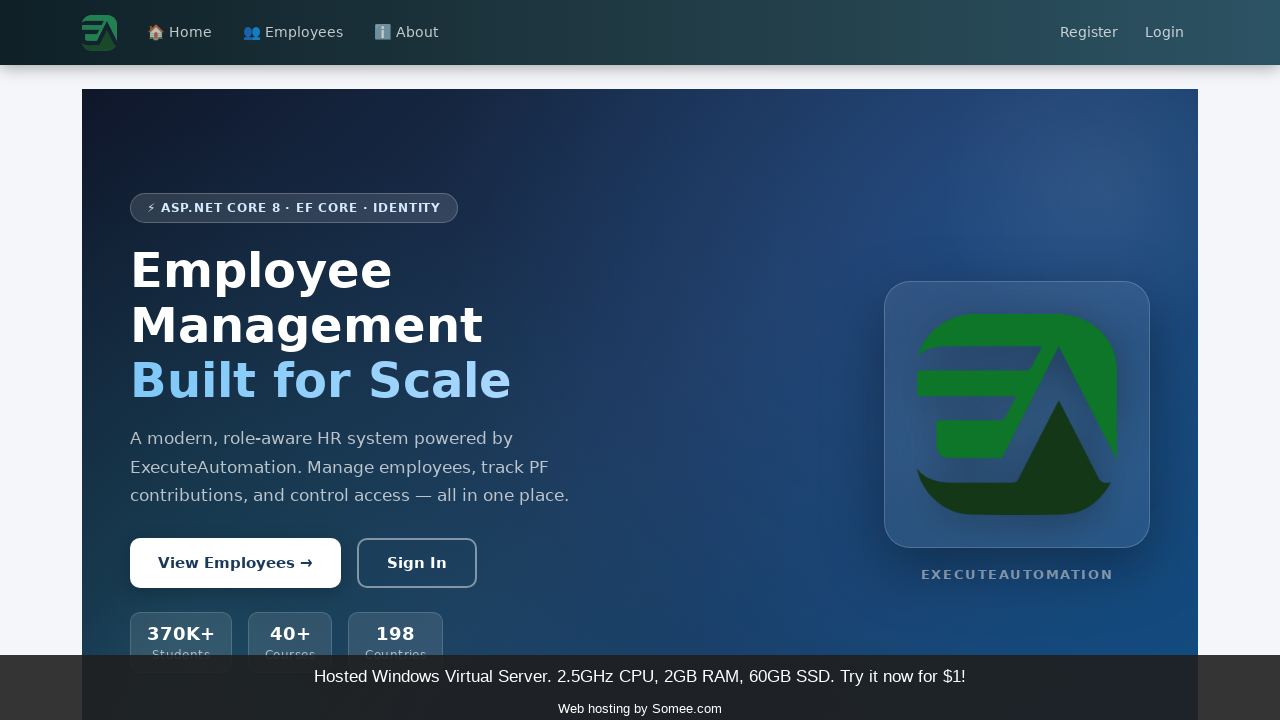

Navigated to Execute Automation Employee App home page
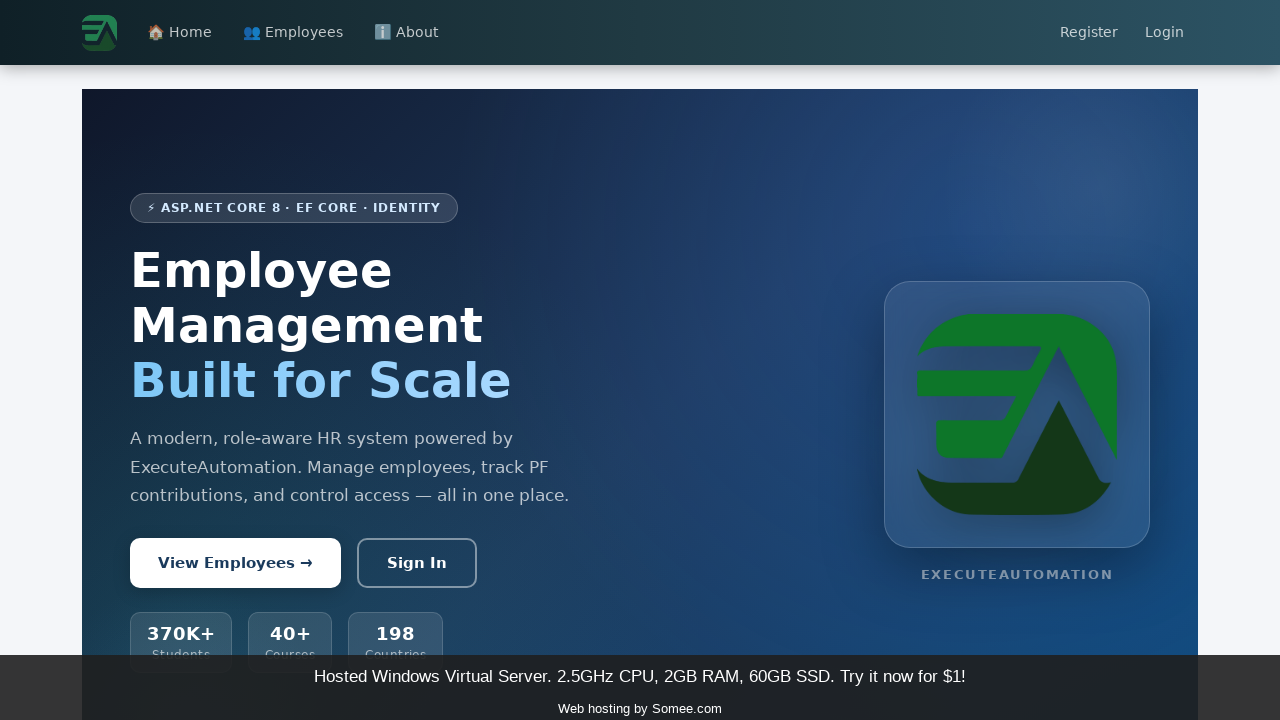

Page loaded and DOM content ready
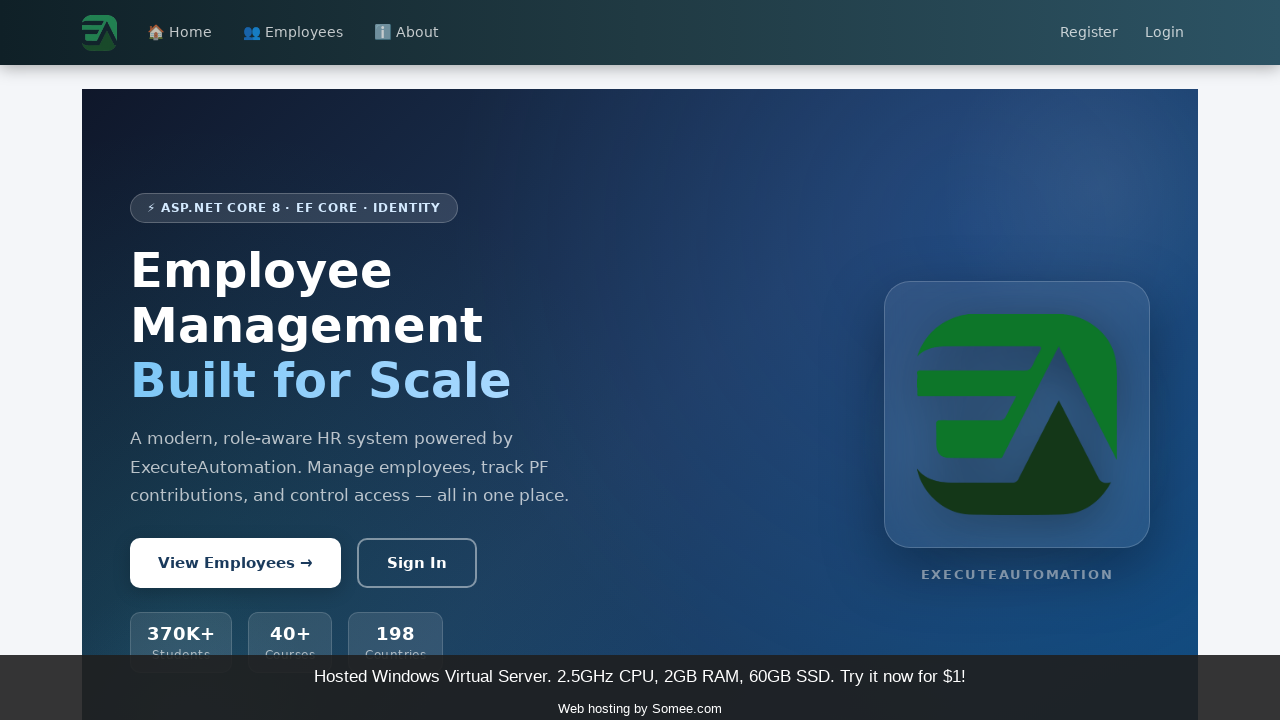

Verified page title contains expected text: 'Home - EAEmployee'
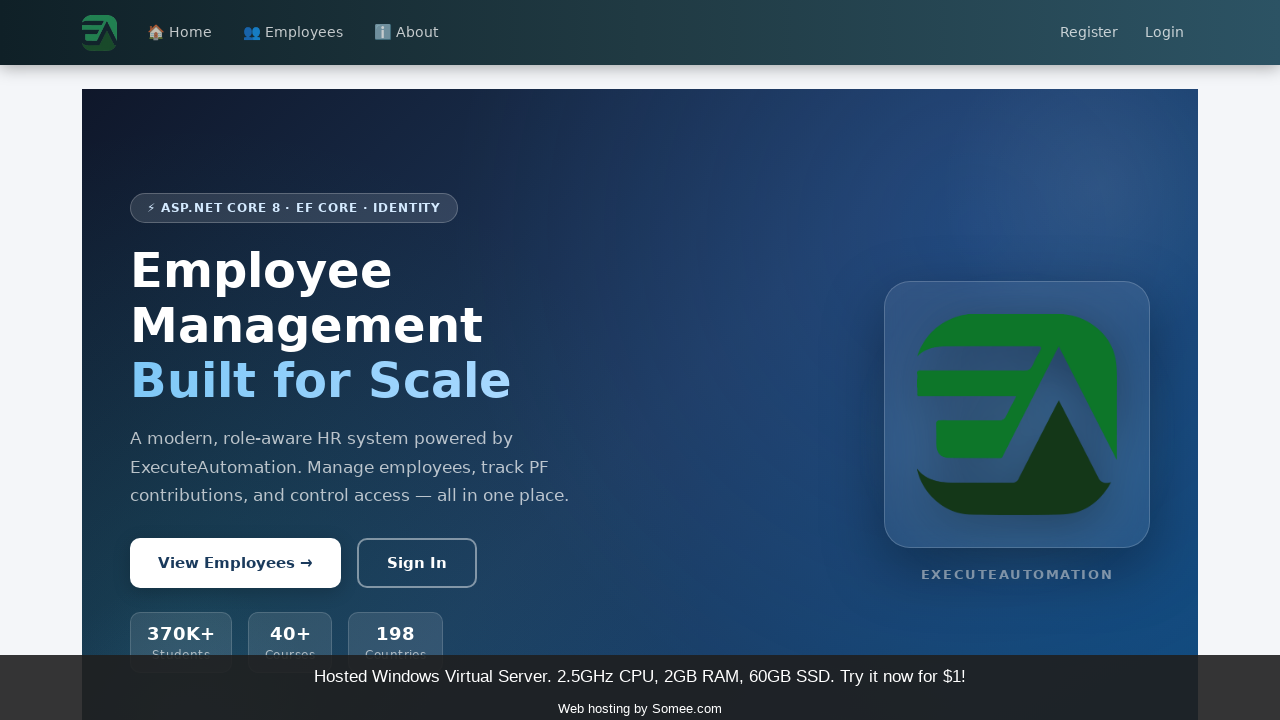

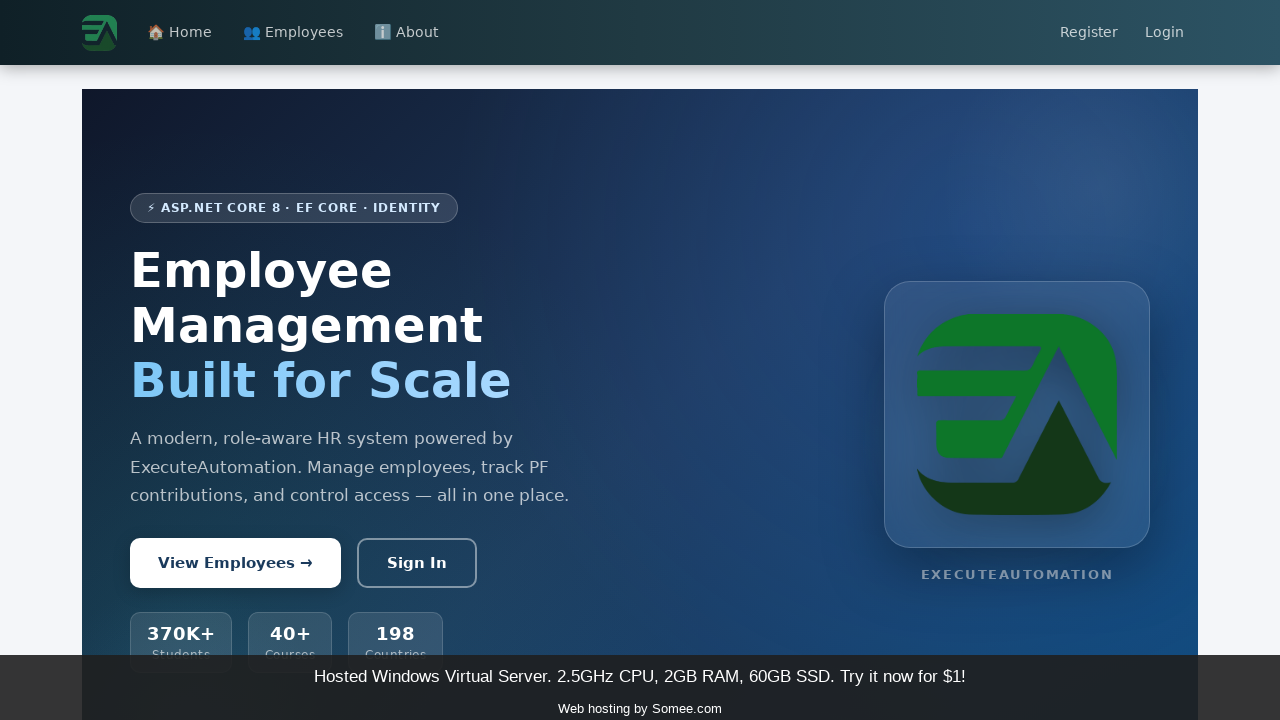